Tests JavaScript alert handling by triggering and interacting with different types of alerts: simple alert, confirmation dialog, and prompt dialog

Starting URL: https://the-internet.herokuapp.com/javascript_alerts

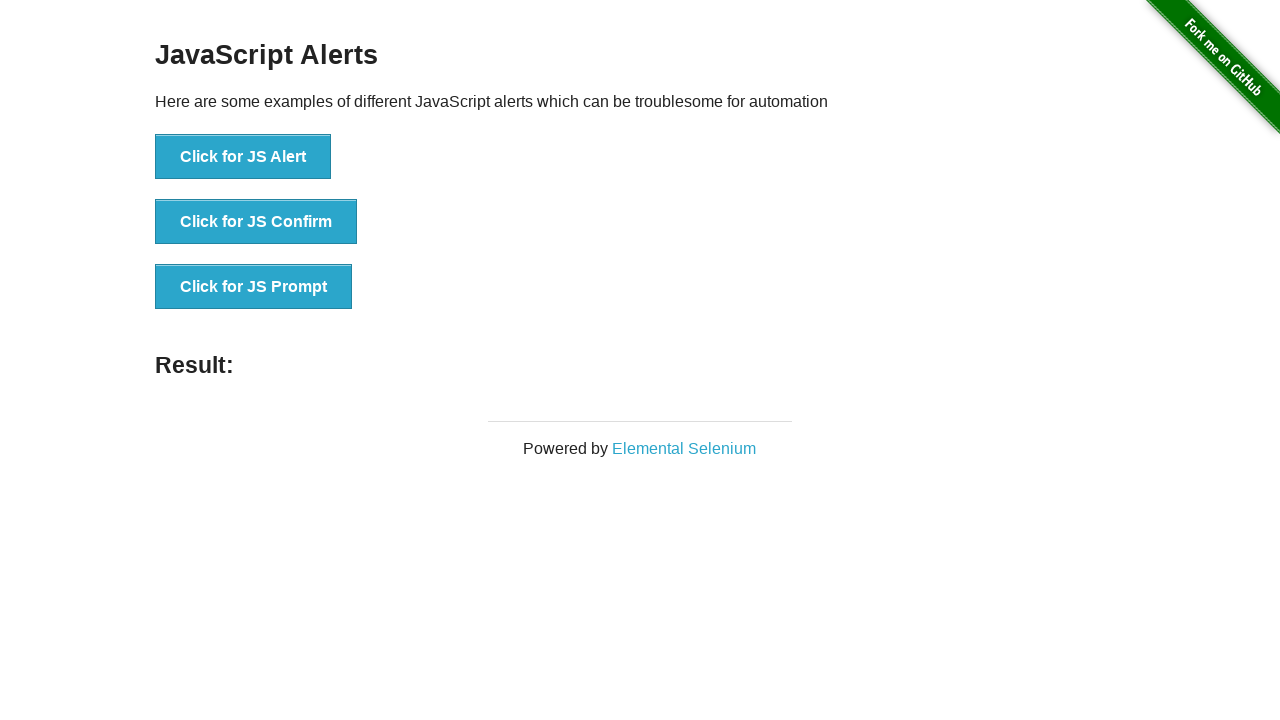

Clicked button to trigger simple JavaScript alert at (243, 157) on xpath=//div[@class='example']//button[text()='Click for JS Alert']
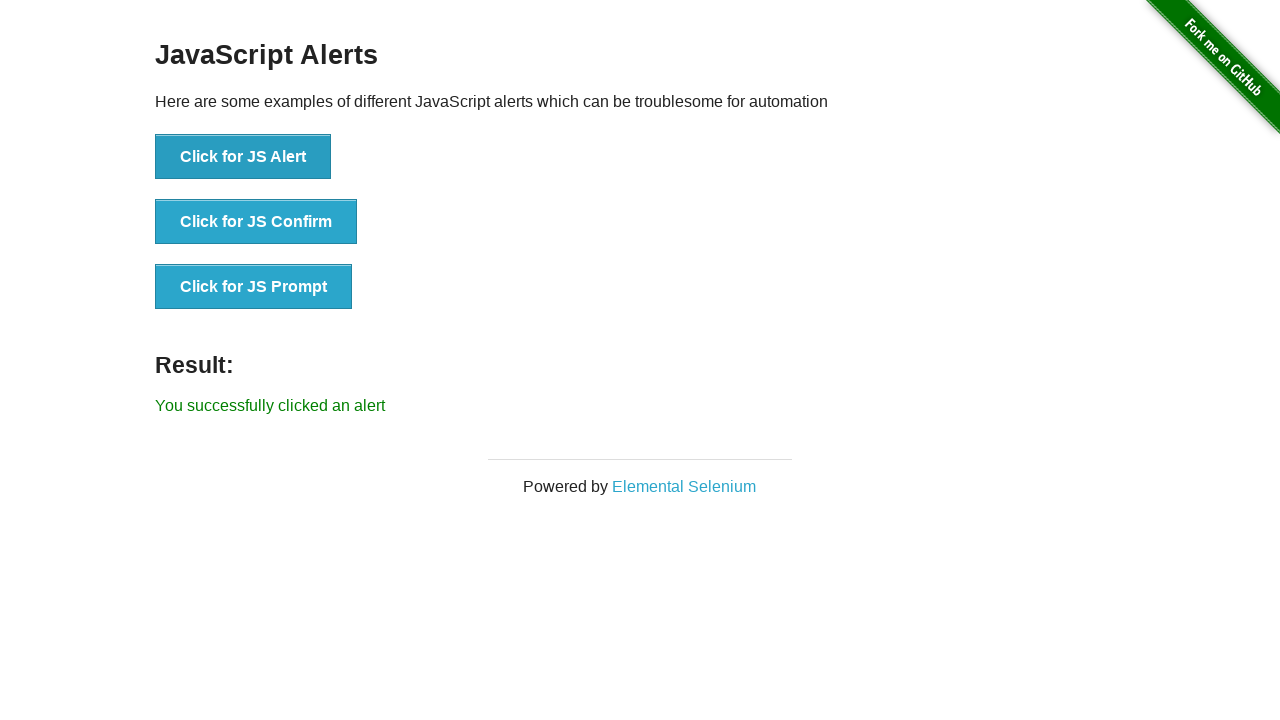

Set up dialog handler to accept simple alert
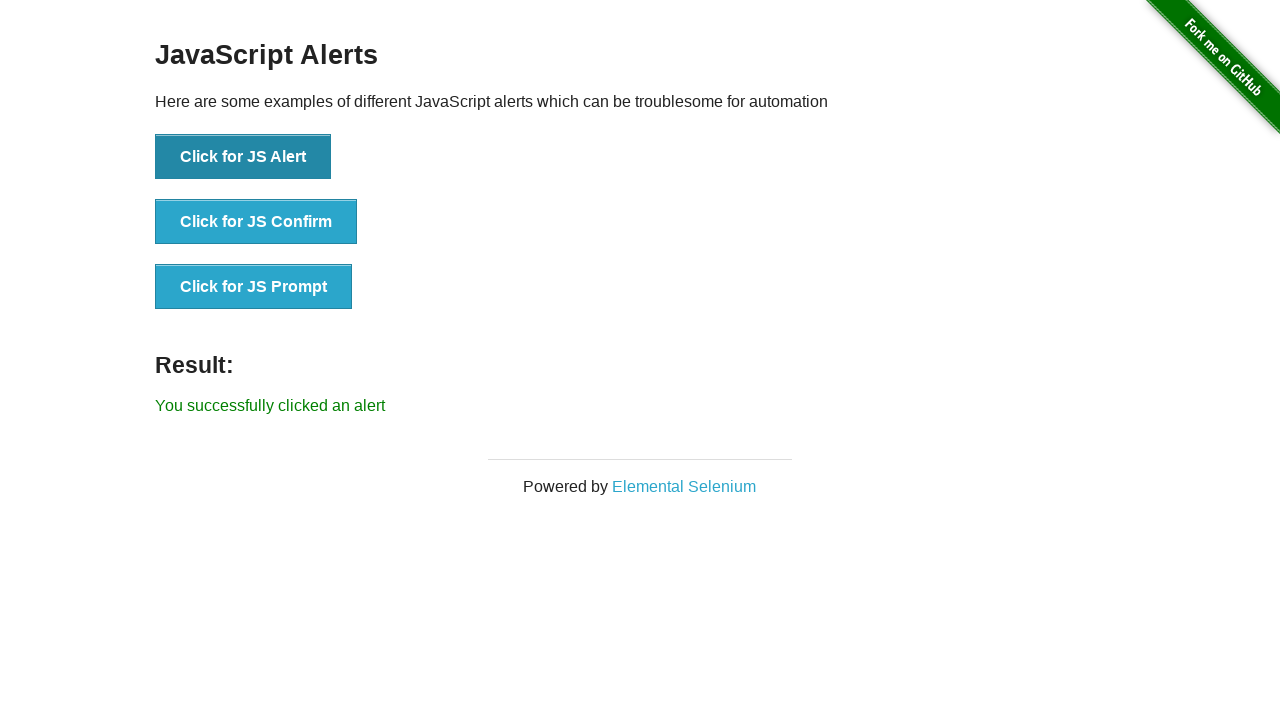

Clicked button to trigger JavaScript confirmation dialog at (256, 222) on xpath=//div[@class='example']//button[text()='Click for JS Confirm']
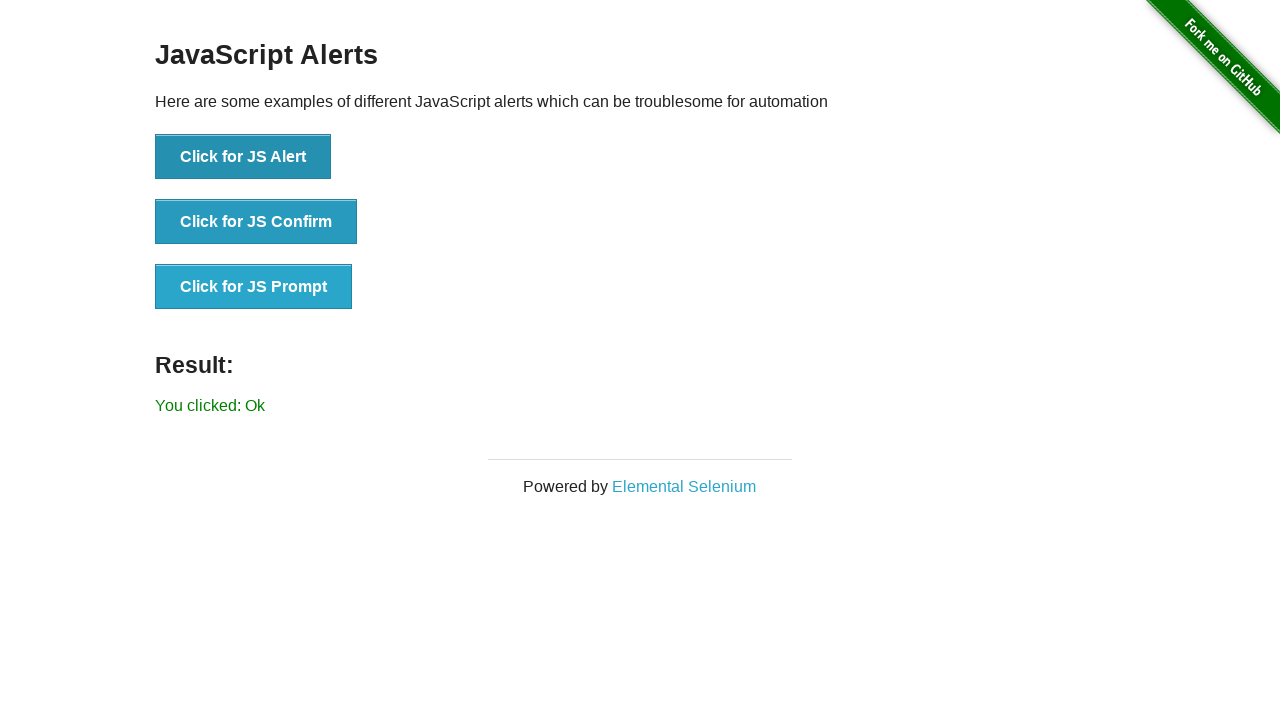

Set up dialog handler to dismiss confirmation dialog
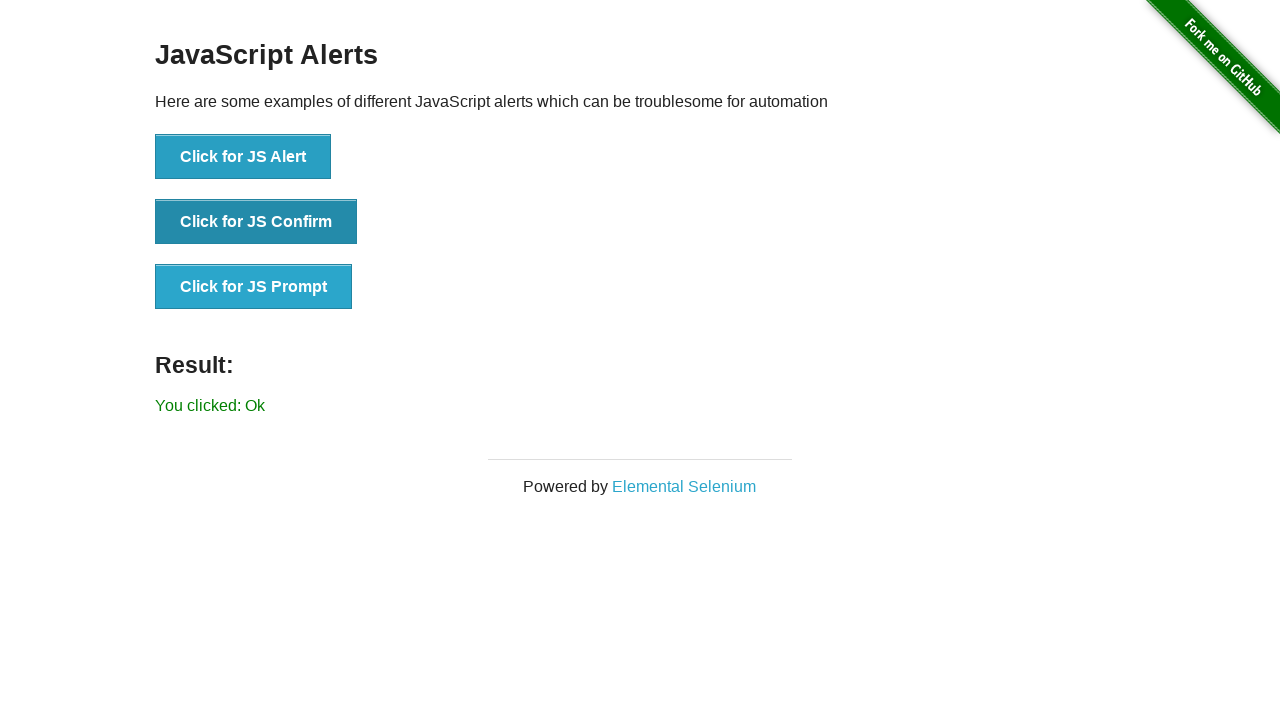

Clicked button to trigger JavaScript prompt dialog at (254, 287) on xpath=//div[@class='example']//button[text()='Click for JS Prompt']
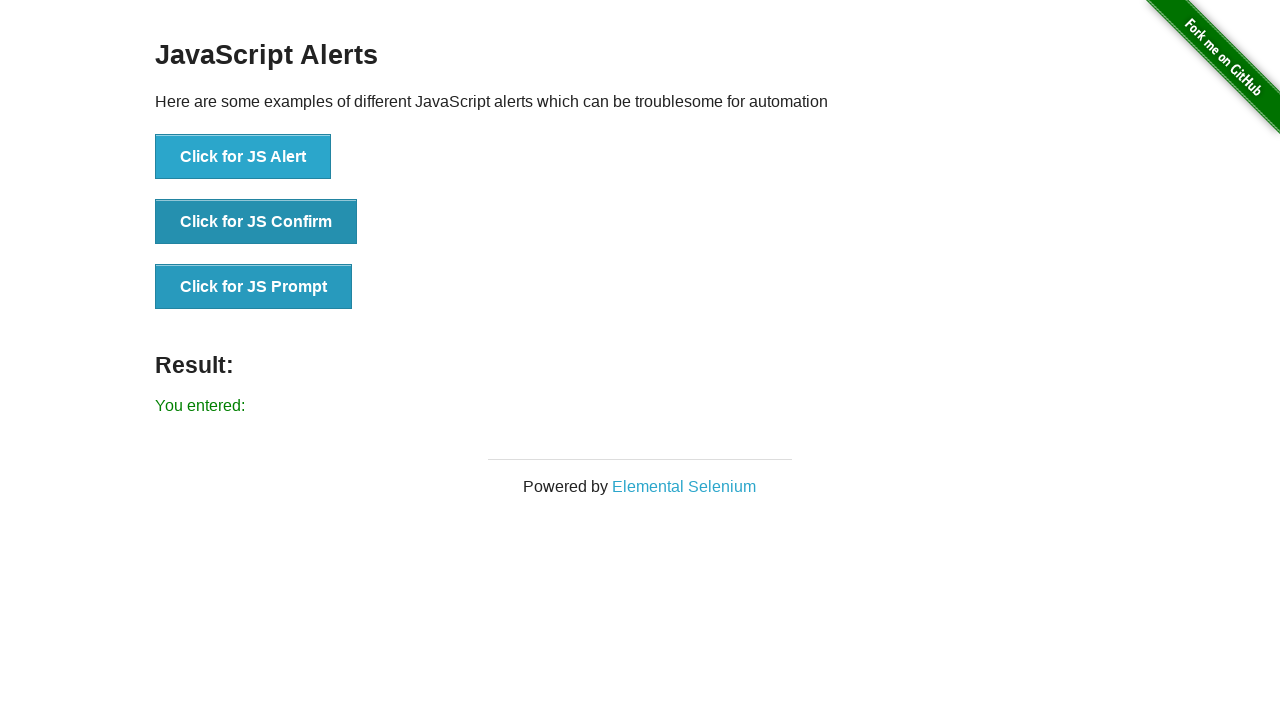

Set up dialog handler to accept prompt with text 'Hello, Automation Tester'
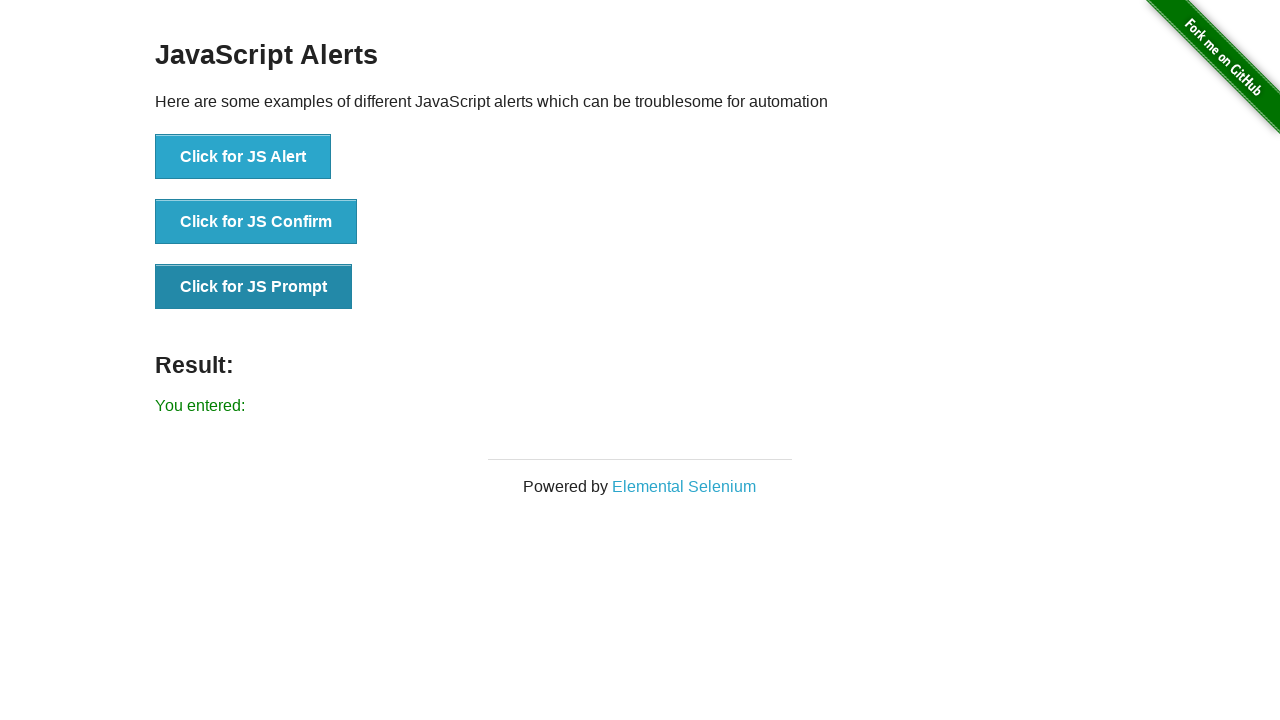

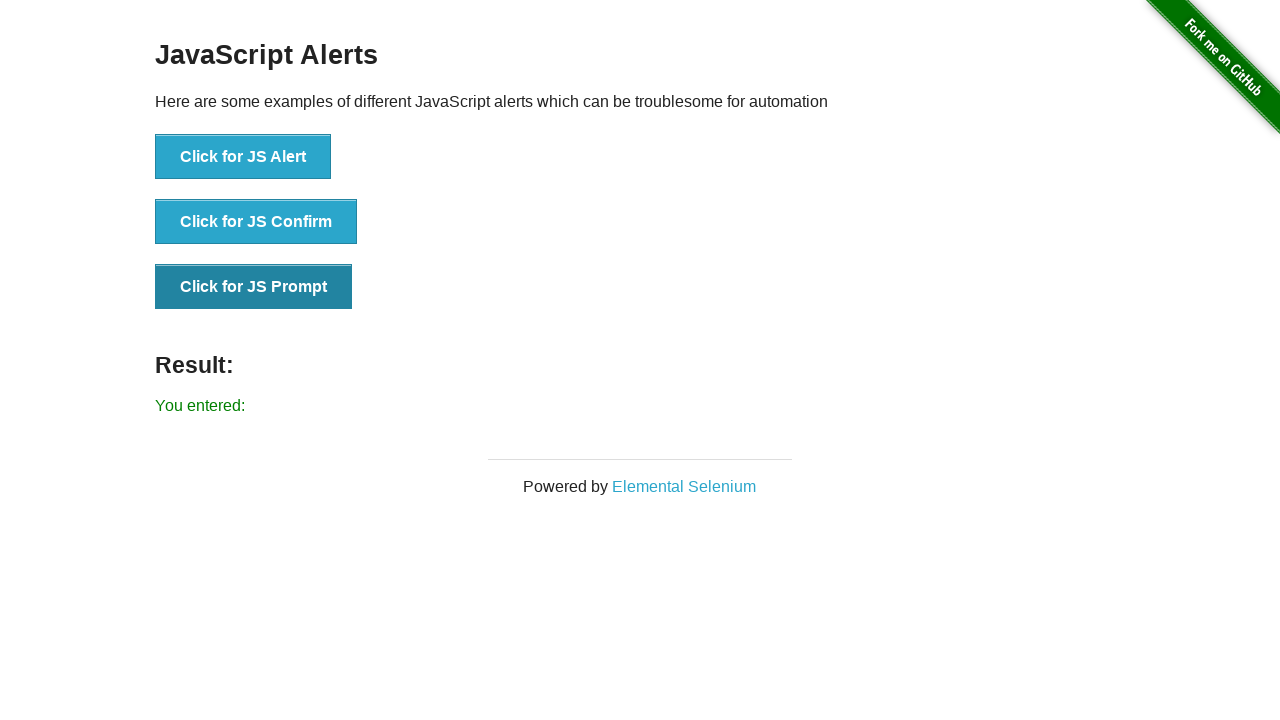